Tests web table interaction by selecting checkboxes for specific users and verifying user details can be accessed in the table rows

Starting URL: https://selectorshub.com/xpath-practice-page

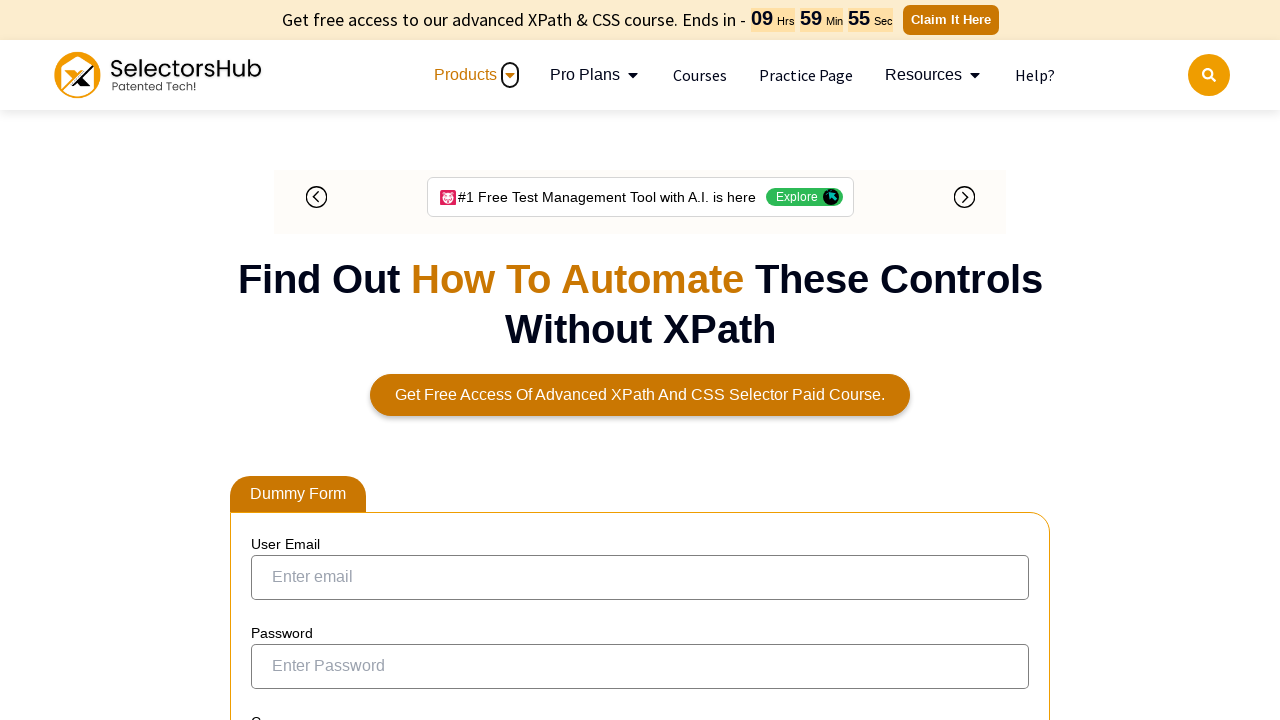

Selected checkbox for John.Smith using XPath axes at (274, 353) on xpath=//a[text()='John.Smith']/ancestor::tr//input[@type='checkbox']
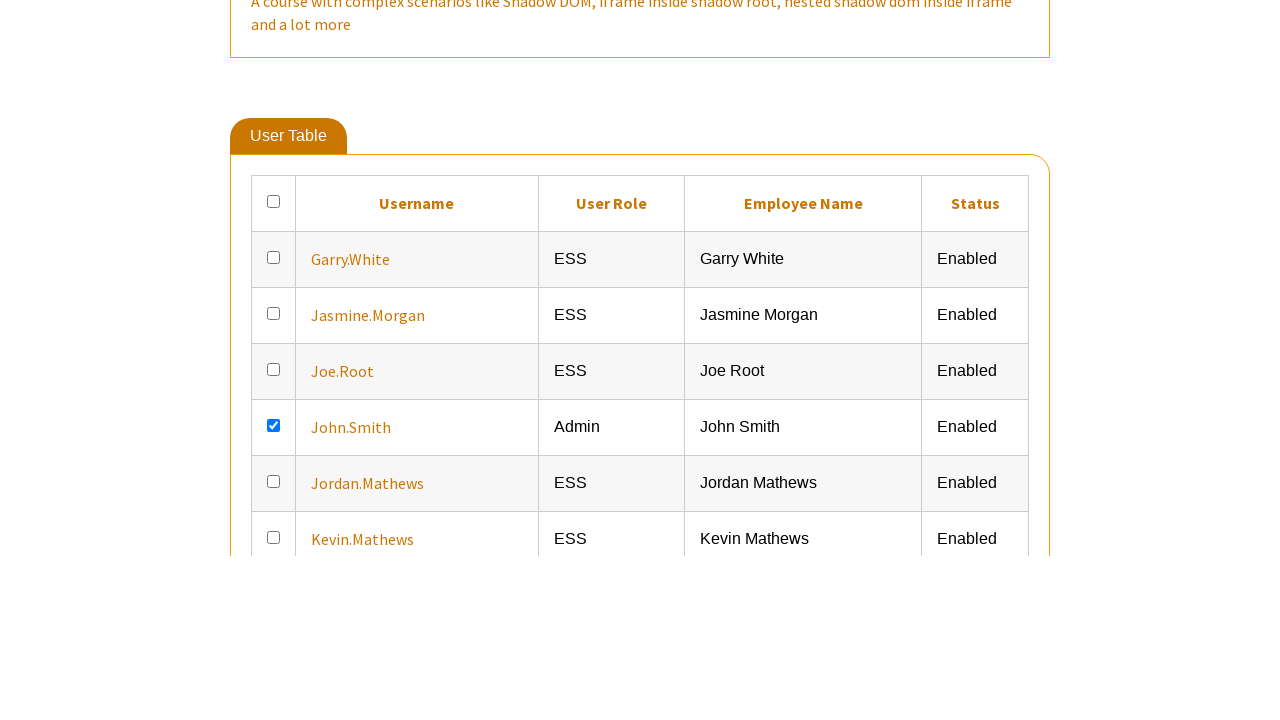

Selected checkbox for Joe.Root using XPath axes at (274, 665) on xpath=//a[text()='Joe.Root']/ancestor::tr//input[@type='checkbox']
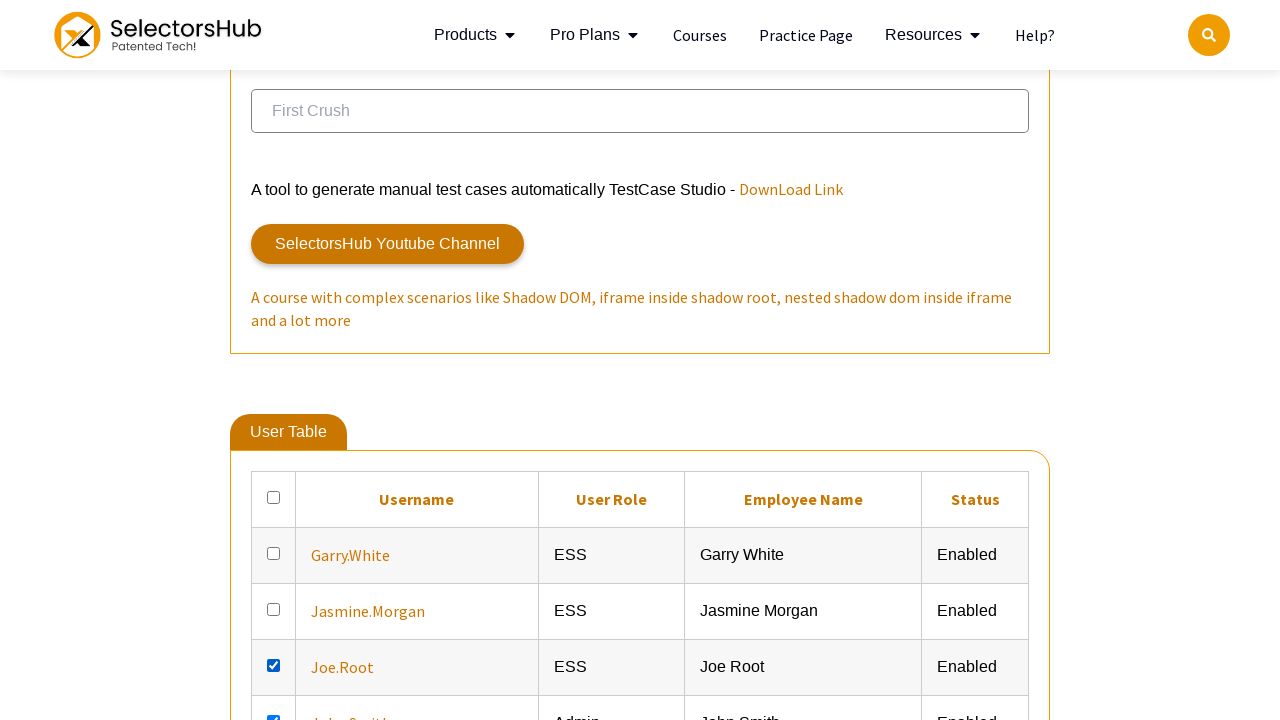

Verified that John.Smith user details are accessible in table row
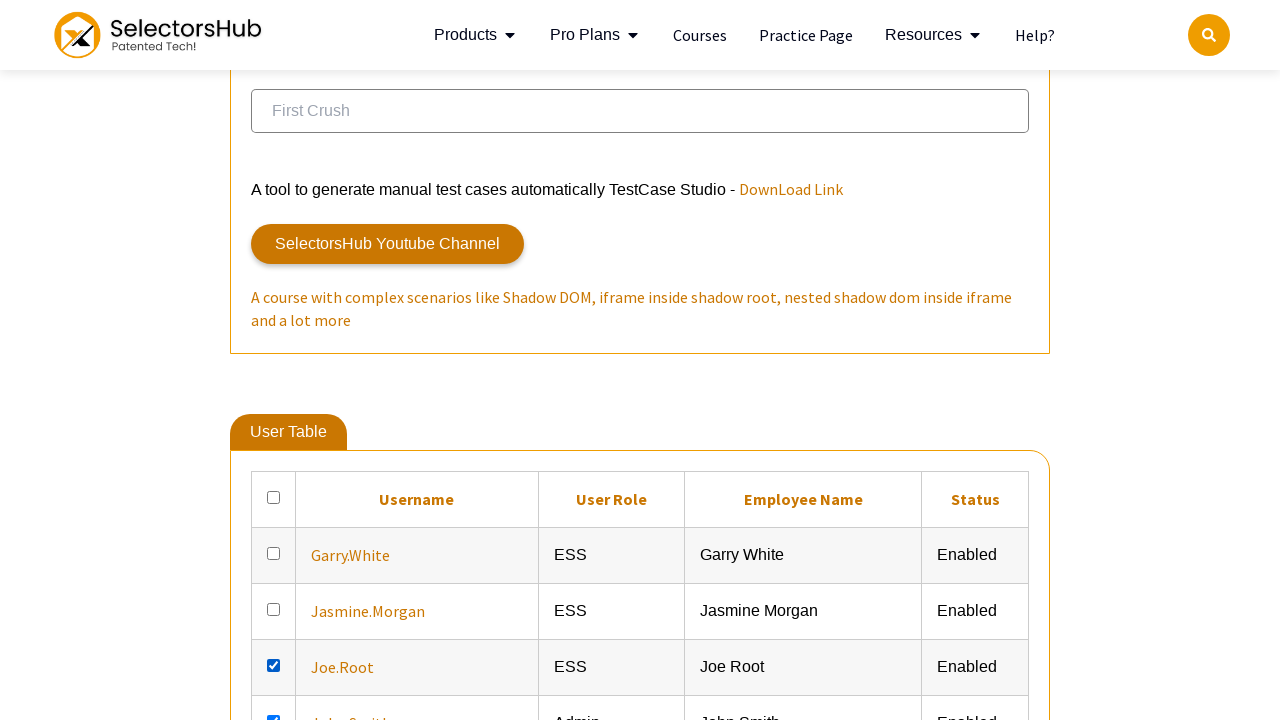

Verified that Joe.Root user details are accessible in table row
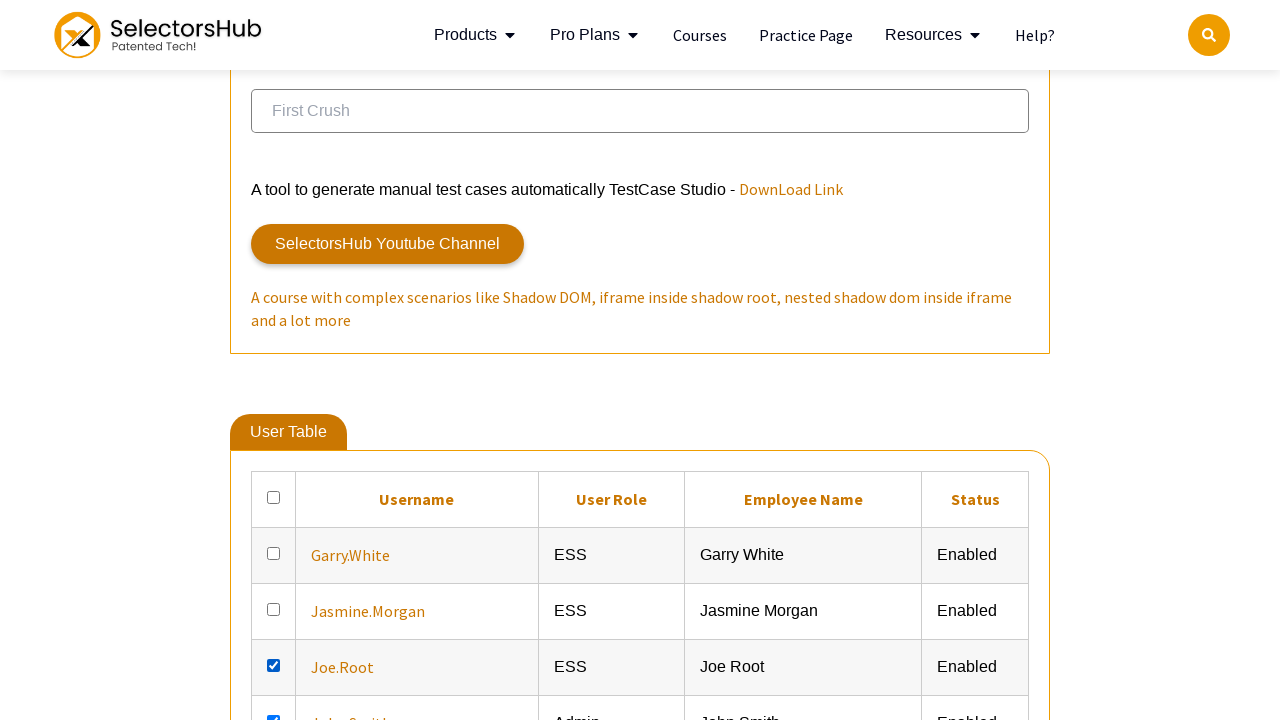

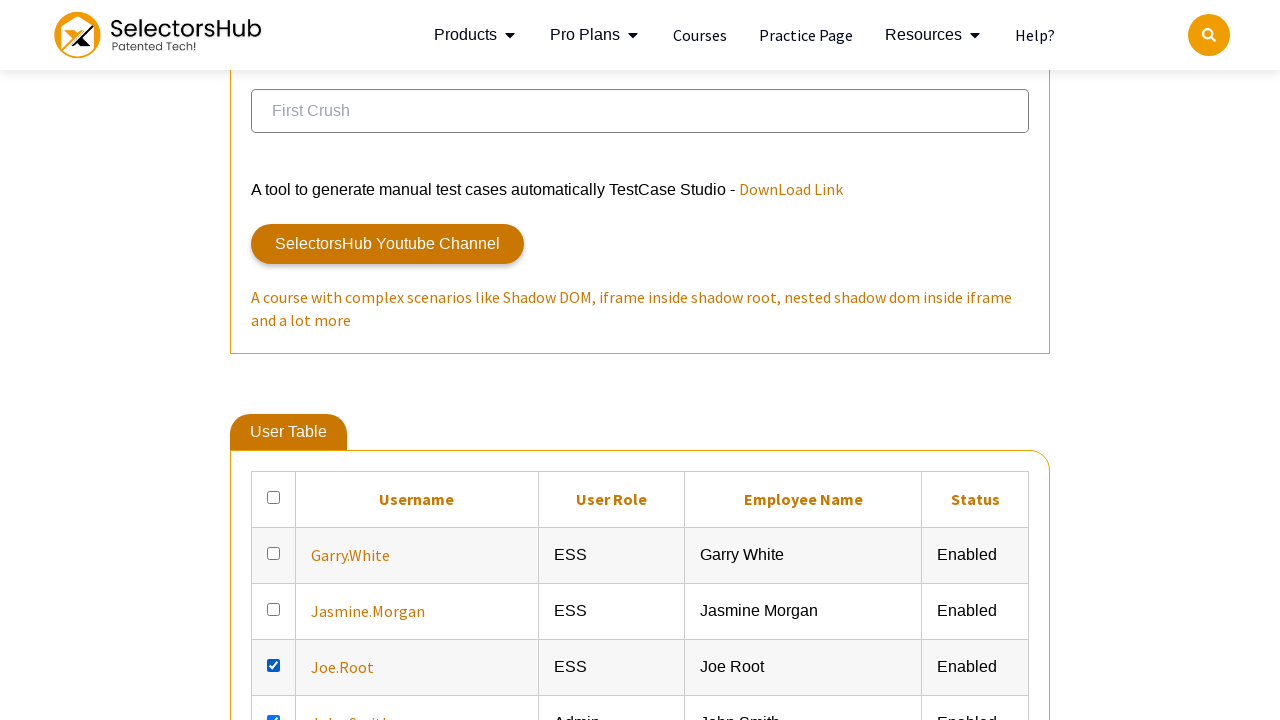